Navigates to the Demoblaze store homepage and verifies the page title is "STORE"

Starting URL: https://www.demoblaze.com/

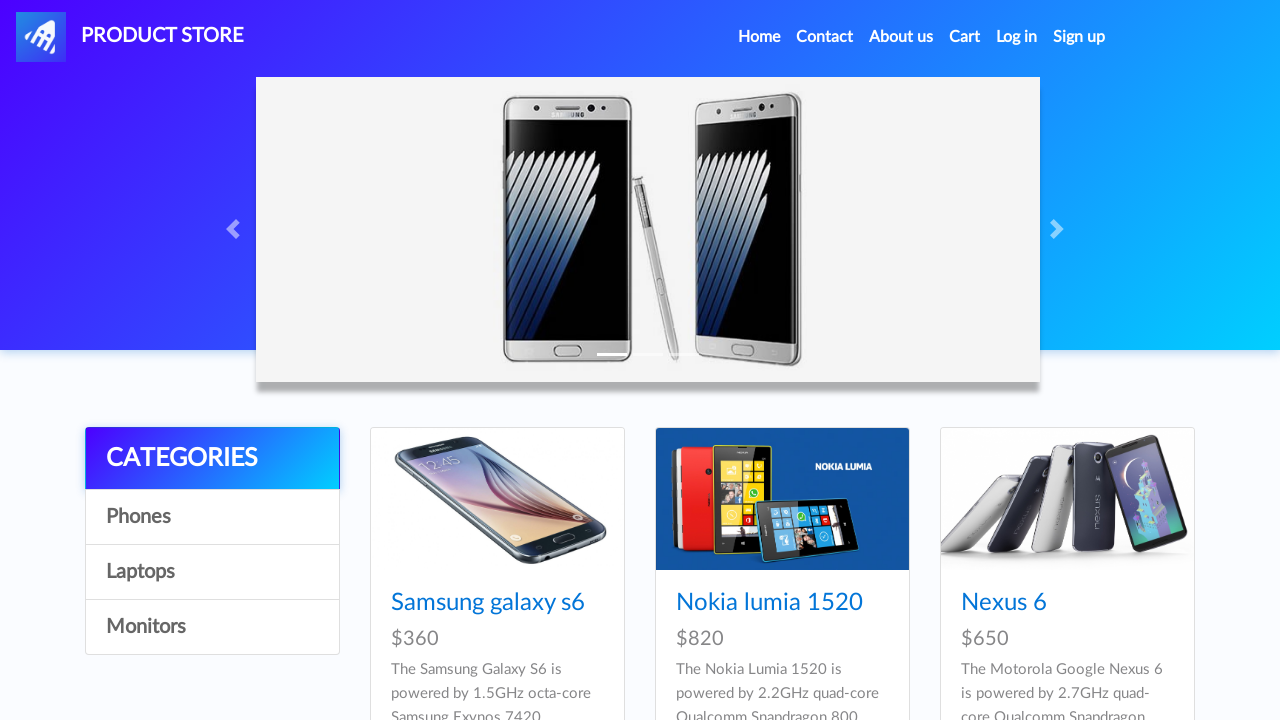

Navigated to Demoblaze store homepage
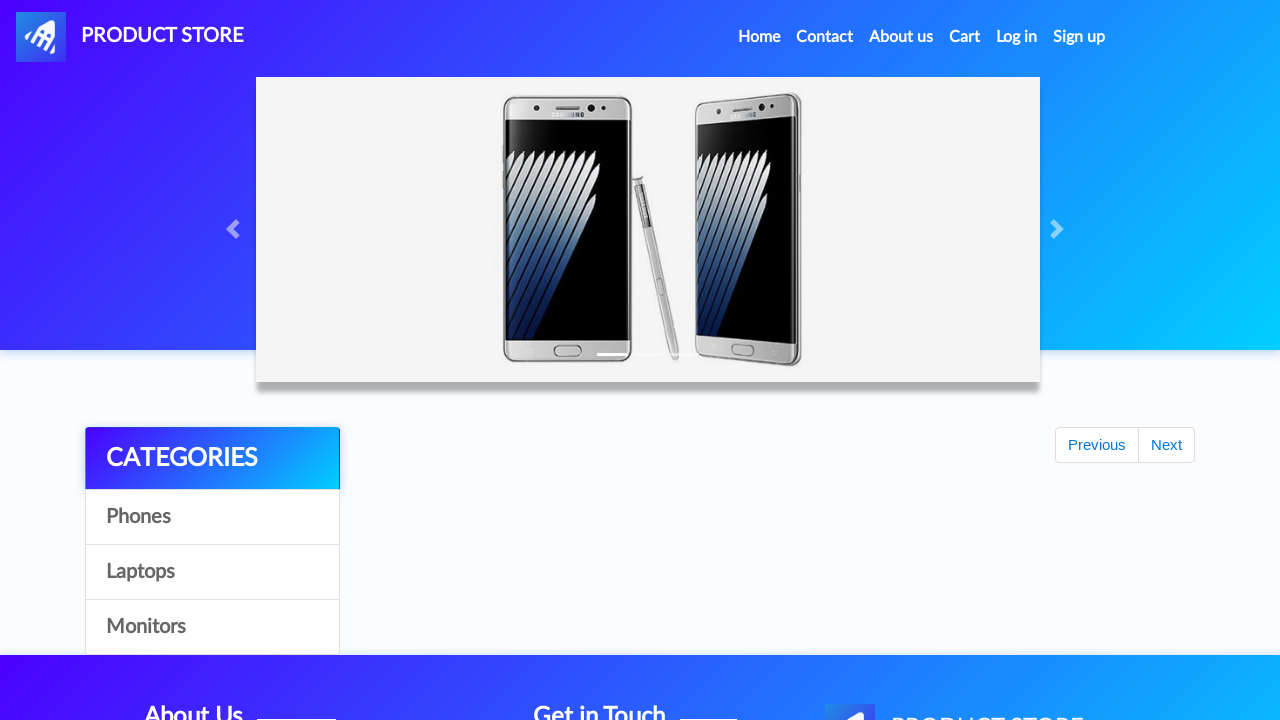

Verified page title is 'STORE'
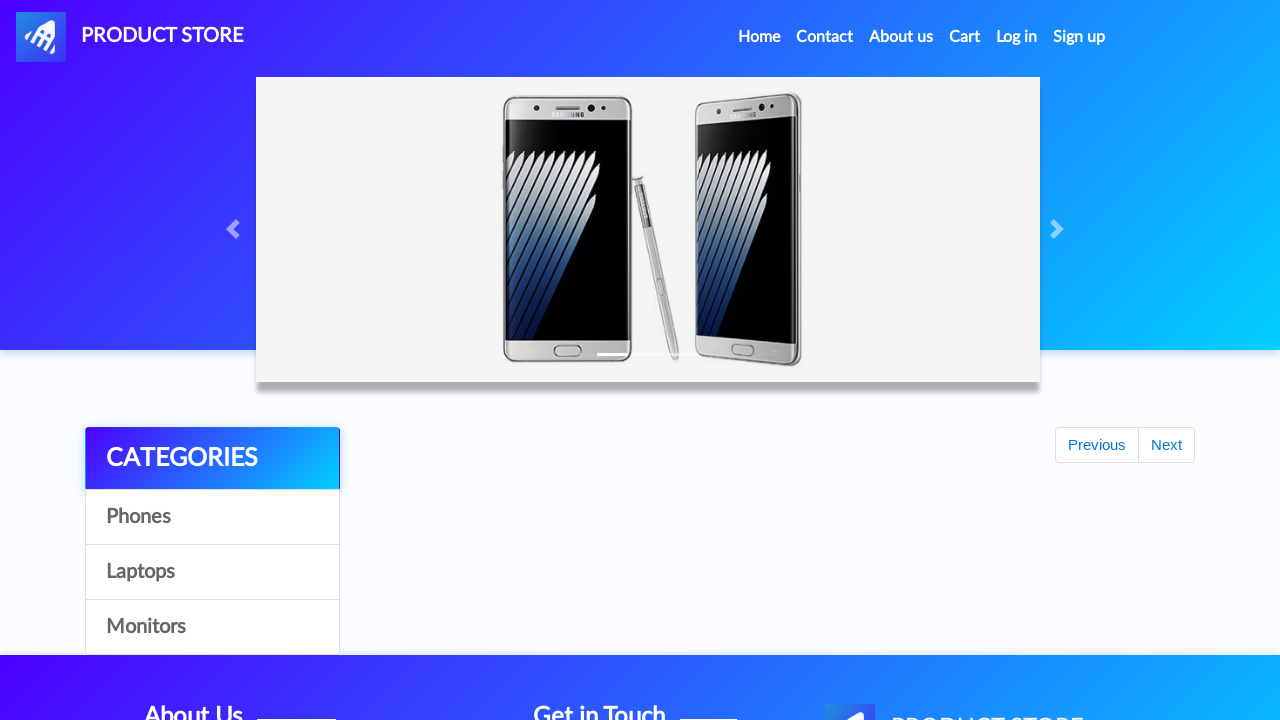

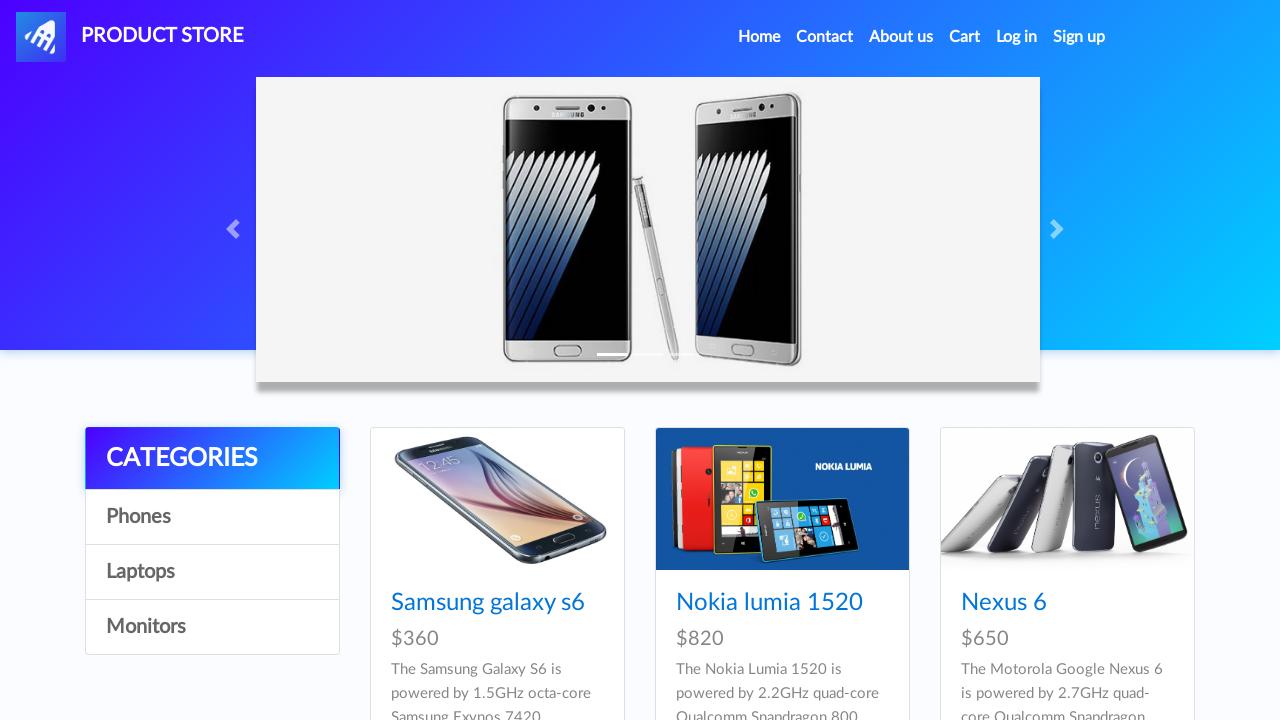